Tests hovering functionality by hovering over the "Free Ebooks" menu item to trigger any hover effects or dropdown menus.

Starting URL: https://www.globalsqa.com/demo-site/

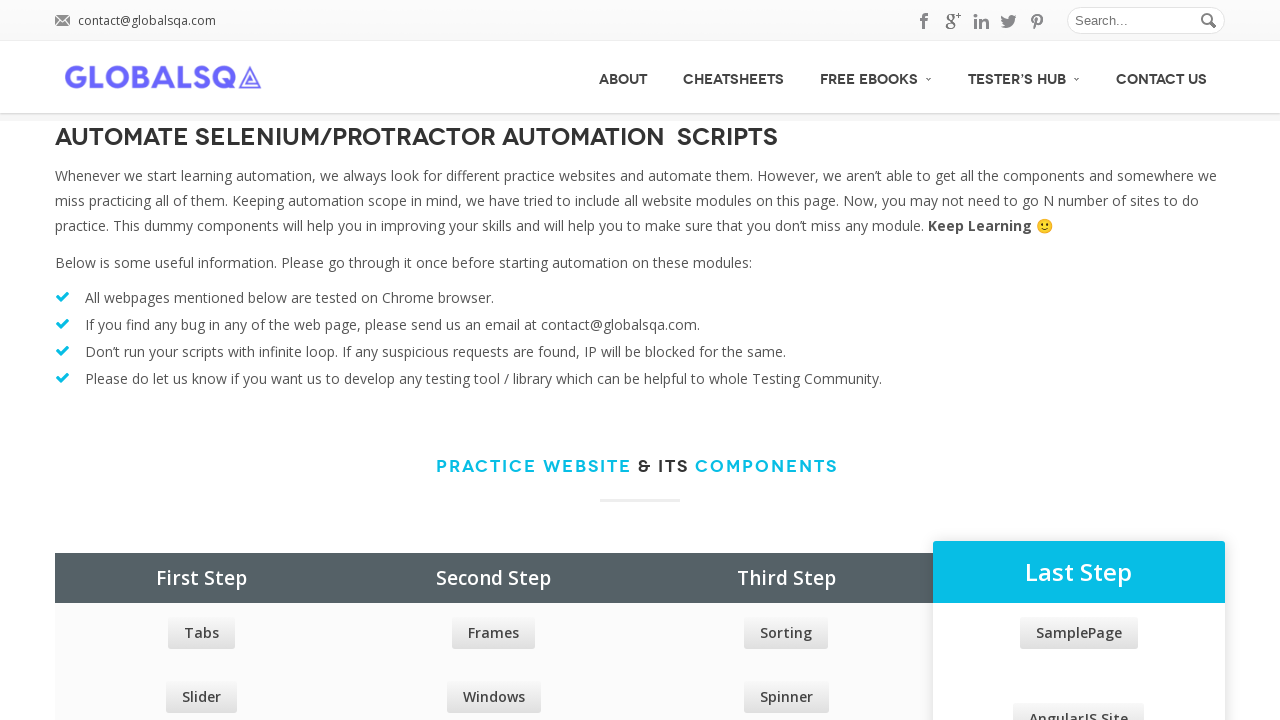

Located the Free Ebooks menu item
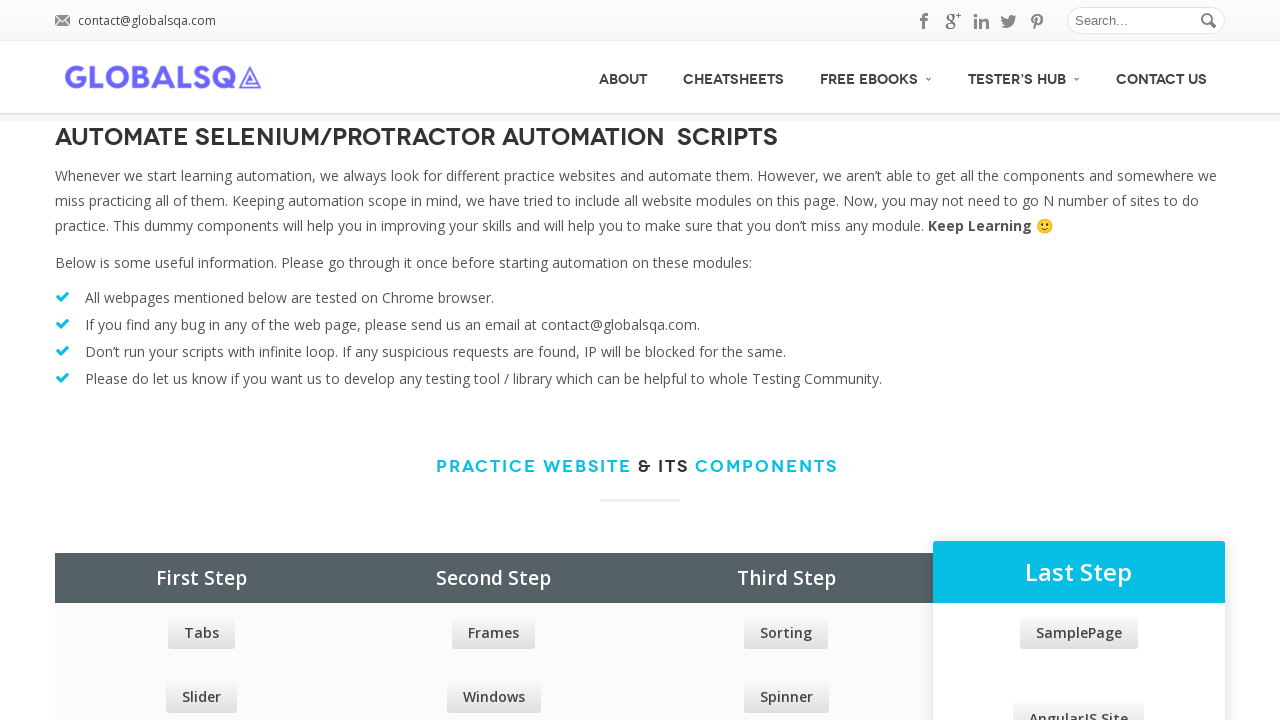

Hovered over the Free Ebooks menu item at (876, 76) on #menu-item-7128 >> internal:has-text="Free Ebooks"i
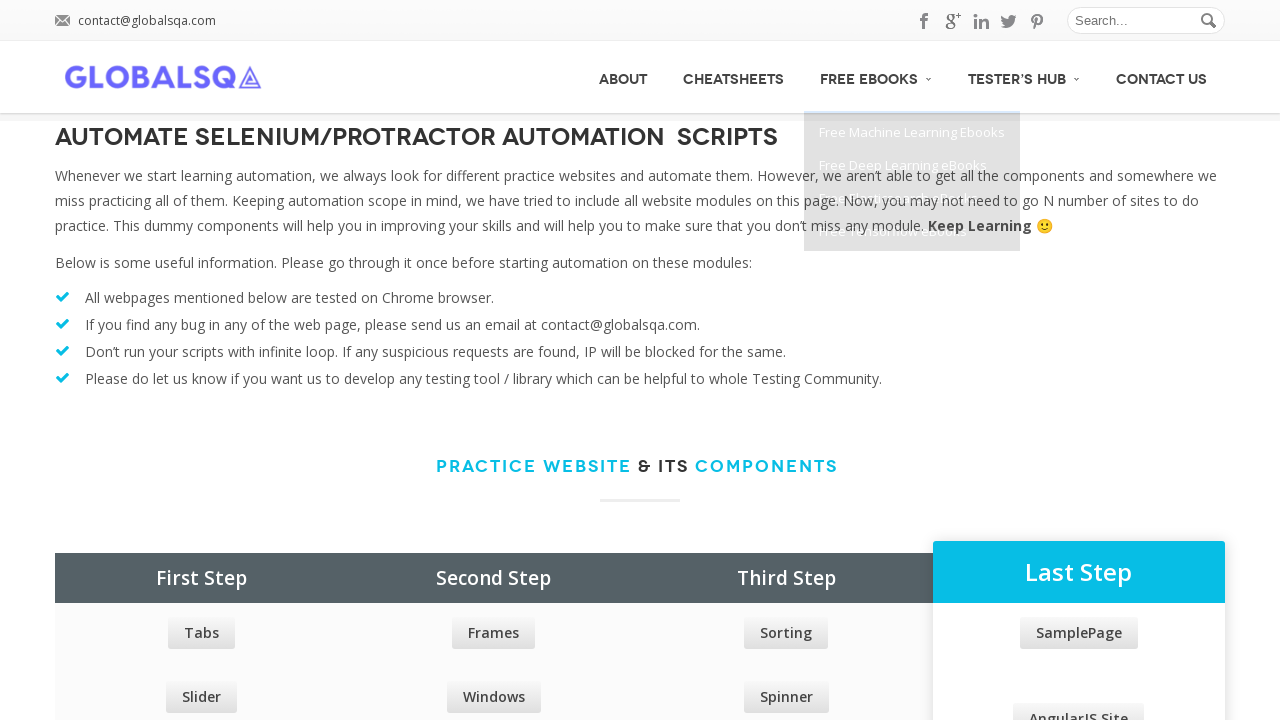

Waited for hover effect to be visible
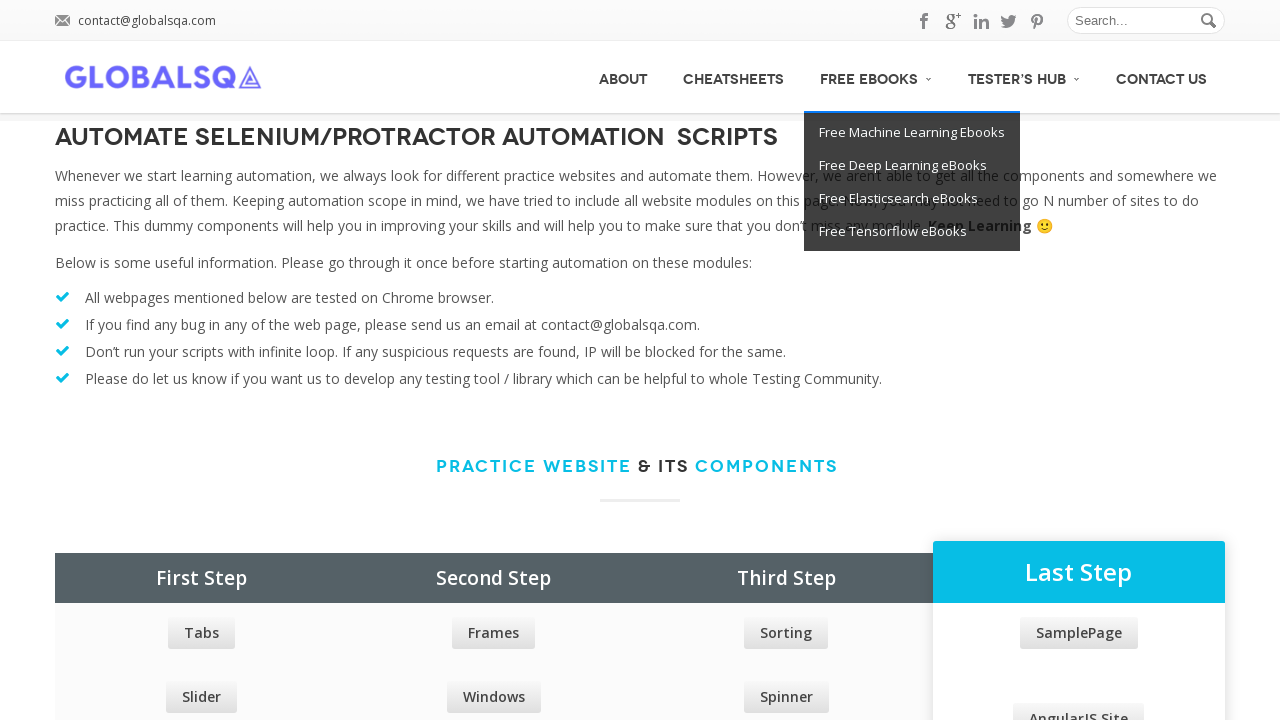

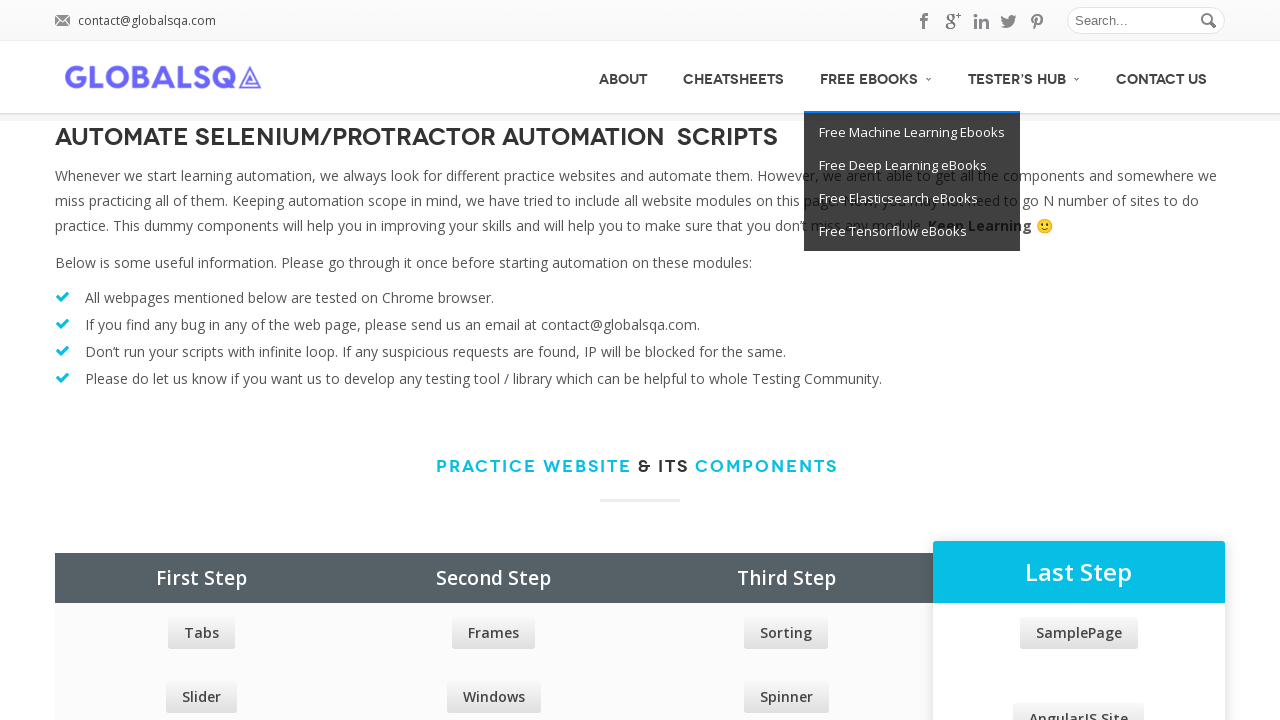